Tests dynamic content loading by clicking a start button and waiting for the dynamically loaded text to appear

Starting URL: https://the-internet.herokuapp.com/dynamic_loading/1

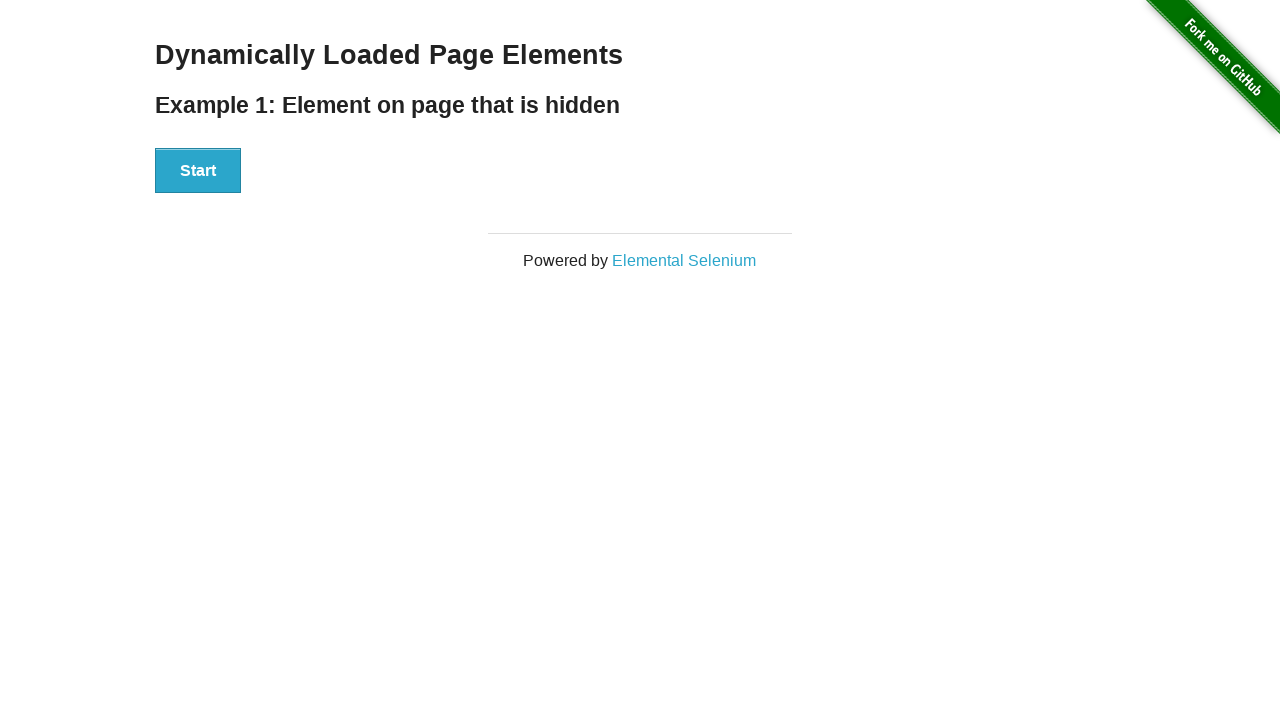

Clicked the start button to trigger dynamic content loading at (198, 171) on #start > button:nth-child(1)
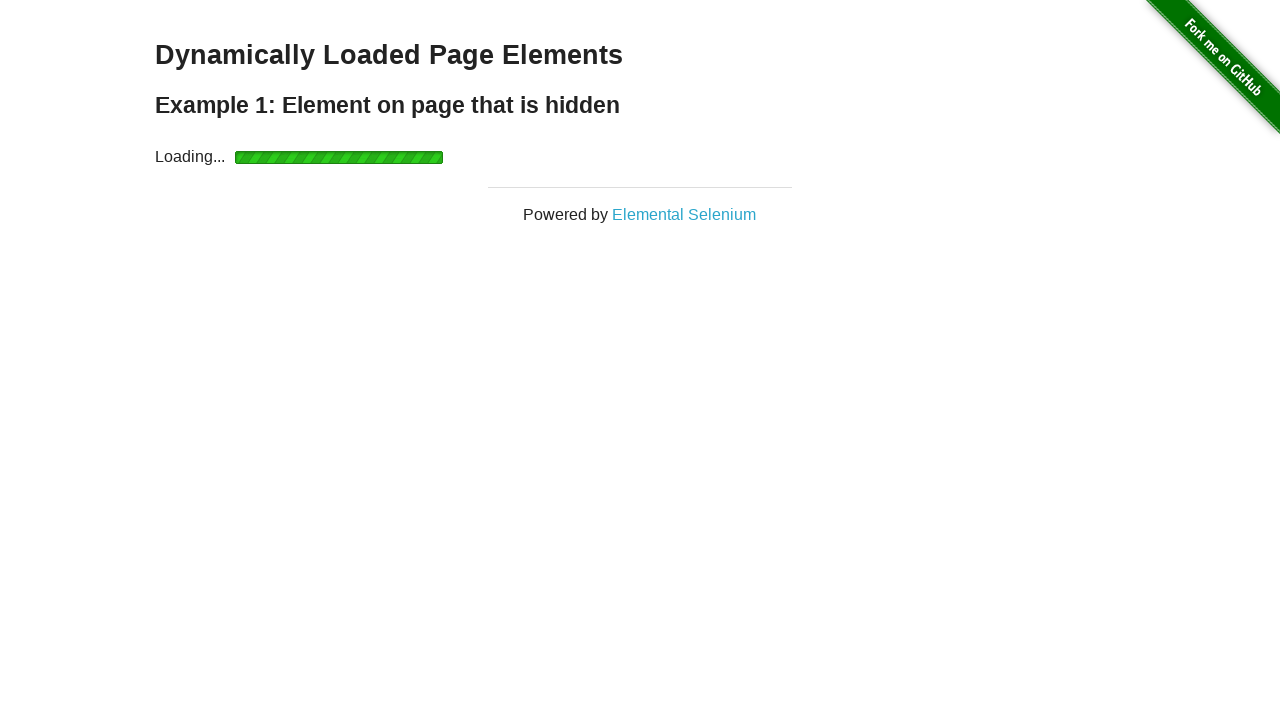

Waited for dynamically loaded text to appear
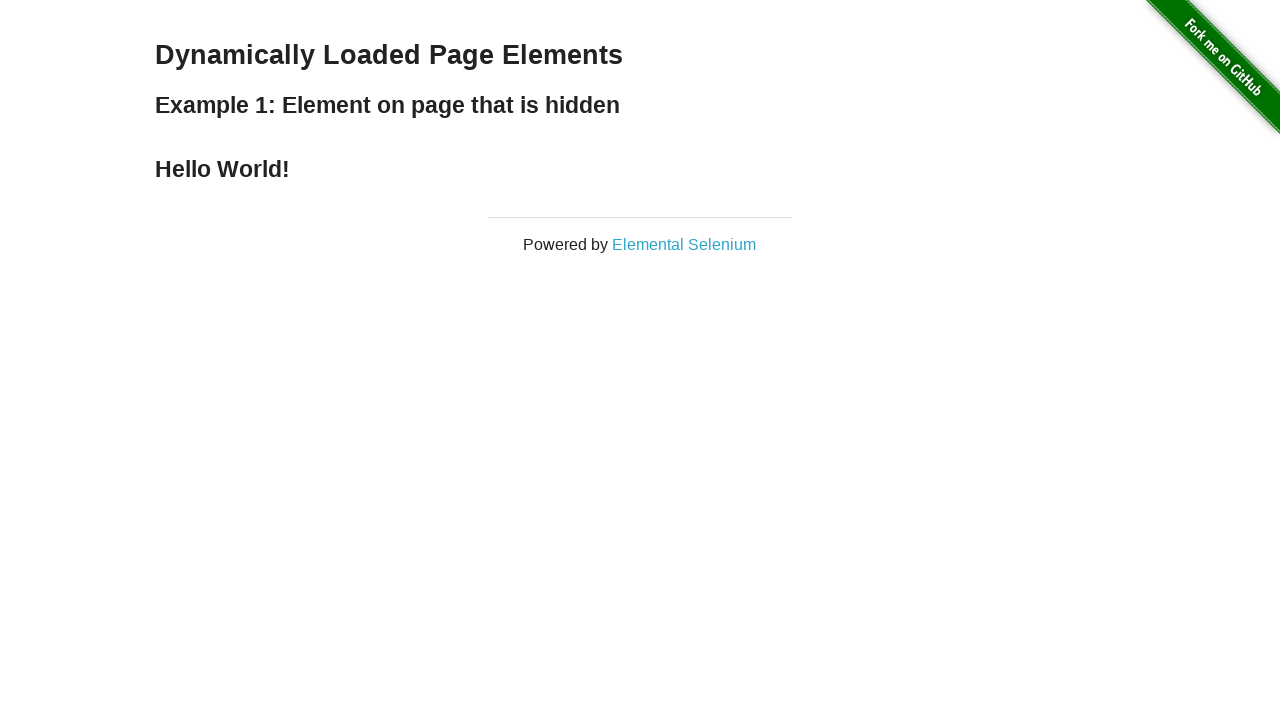

Retrieved the dynamically loaded text content
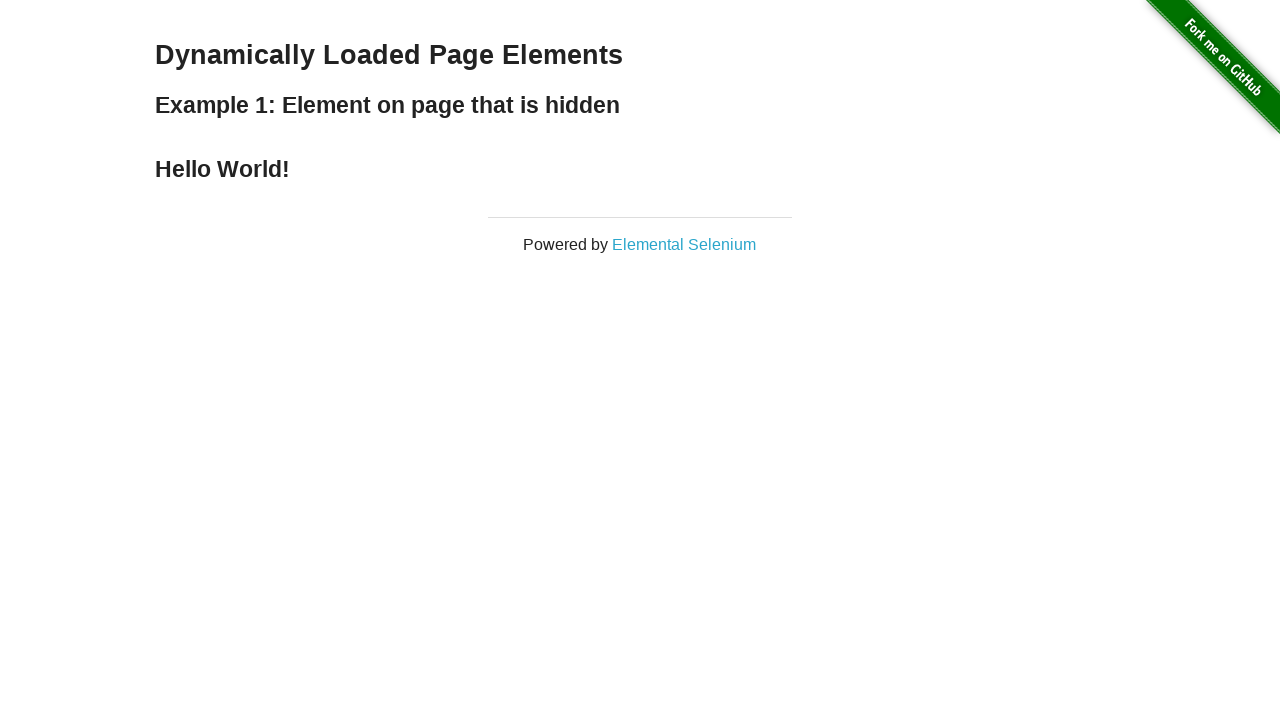

Verified that loaded text equals 'Hello World!'
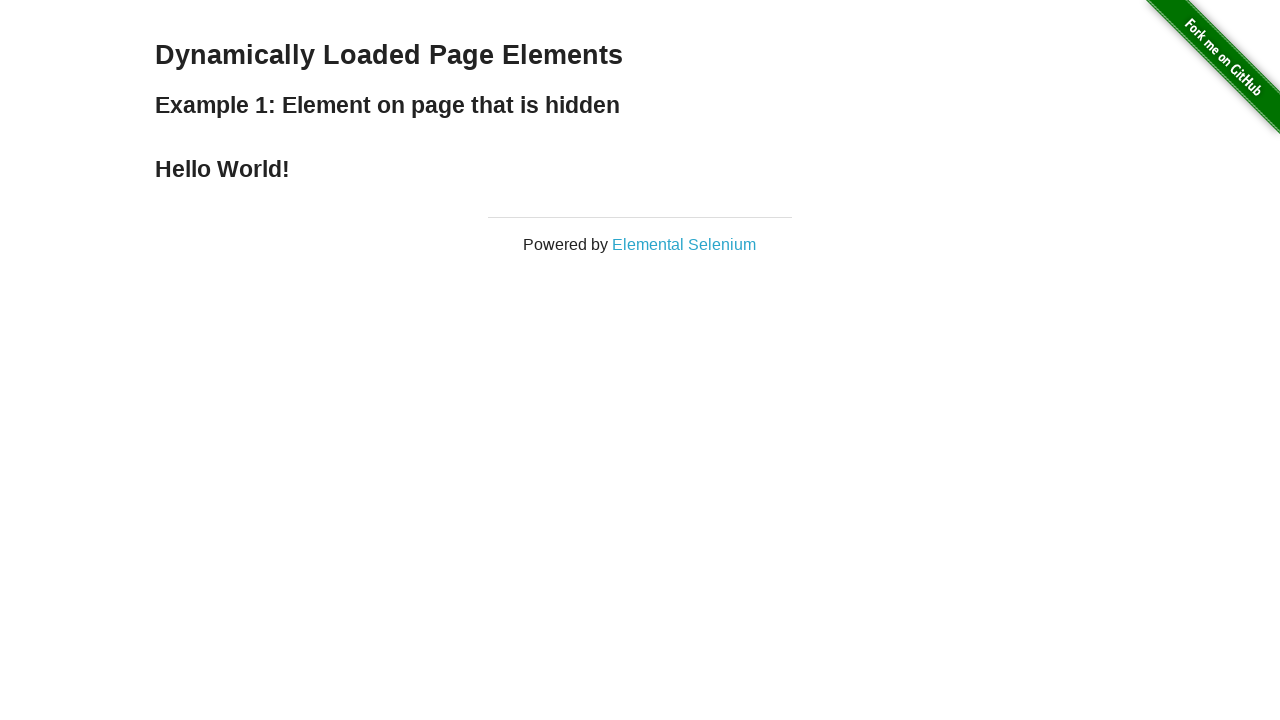

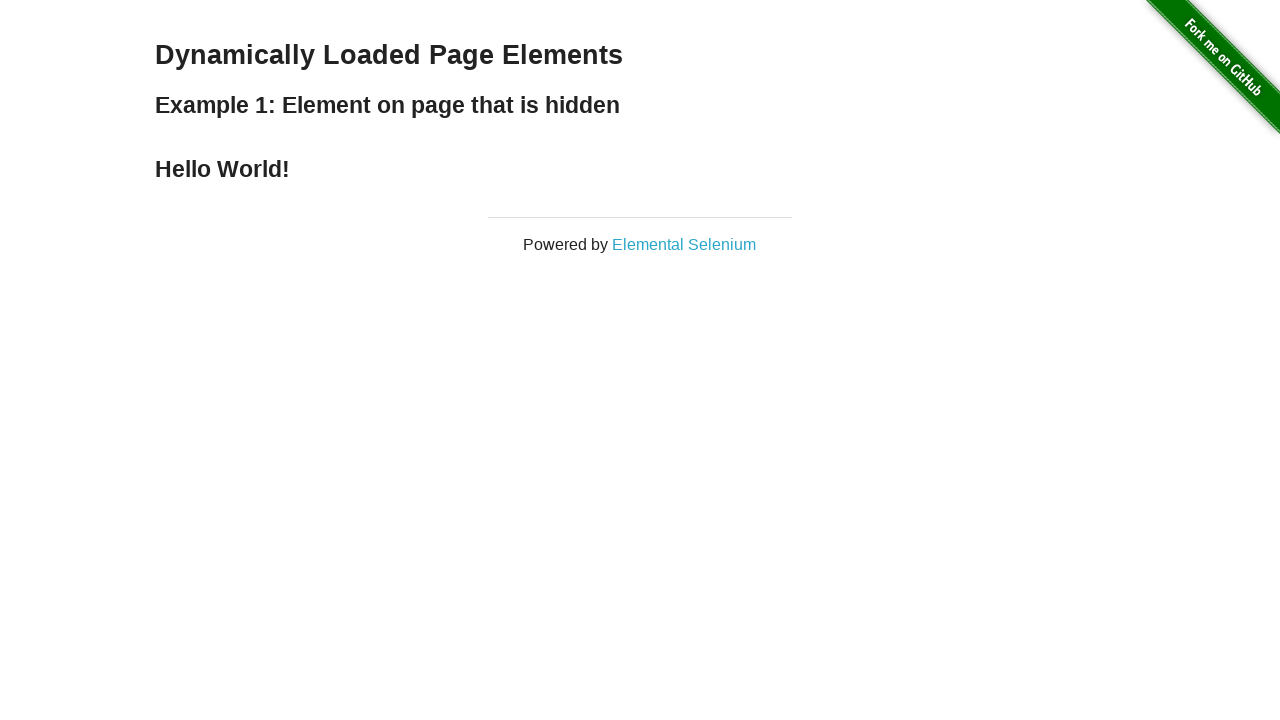